Tests keyboard and mouse operations on the bus booking form including clicking, sending keys, double-click and right-click actions

Starting URL: https://www.apsrtconline.in/

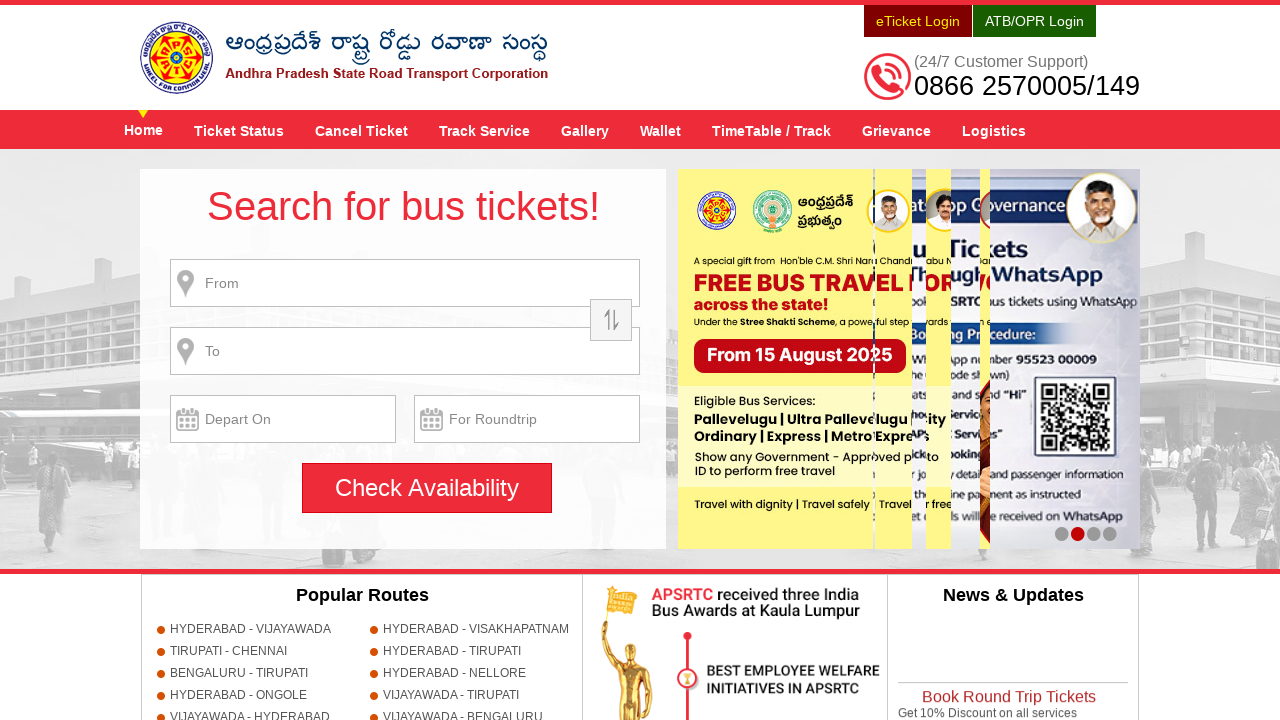

Clicked on the 'From Place' input field at (405, 283) on input#fromPlaceName
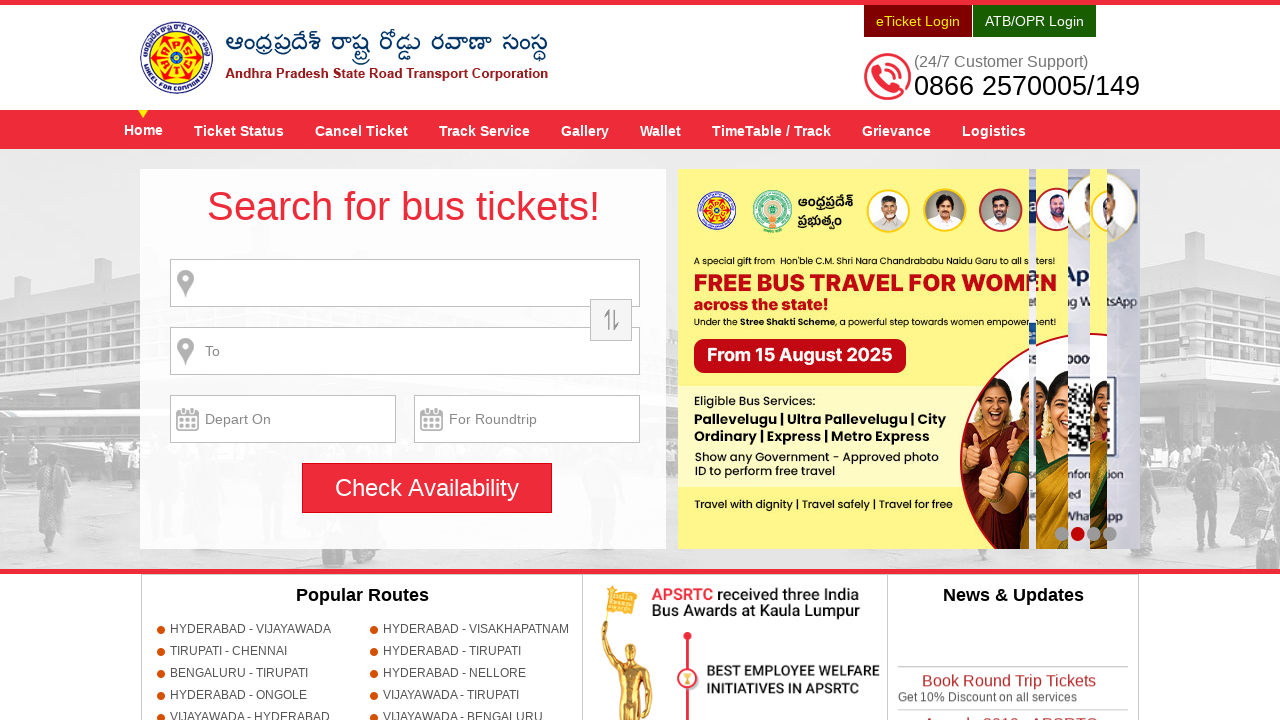

Filled 'From Place' field with 'HYDERABAD' on input#fromPlaceName
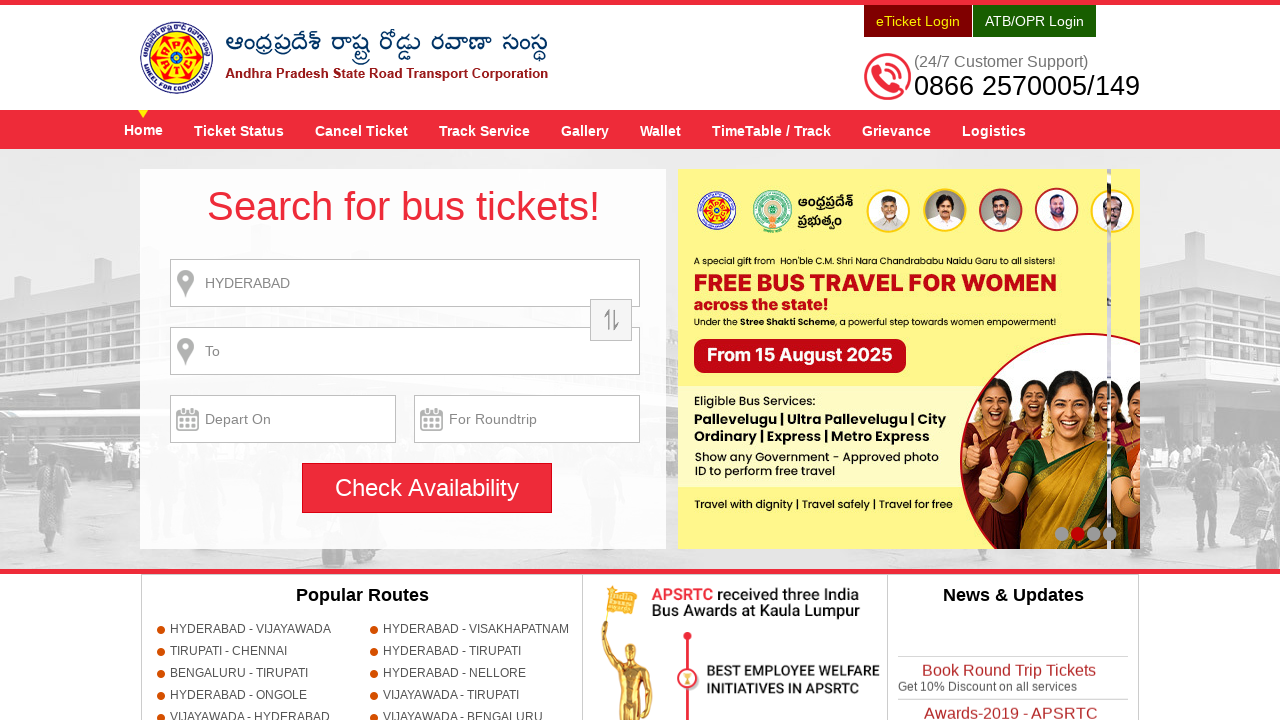

Double-clicked on 'From Place' field to select all text at (405, 283) on input#fromPlaceName
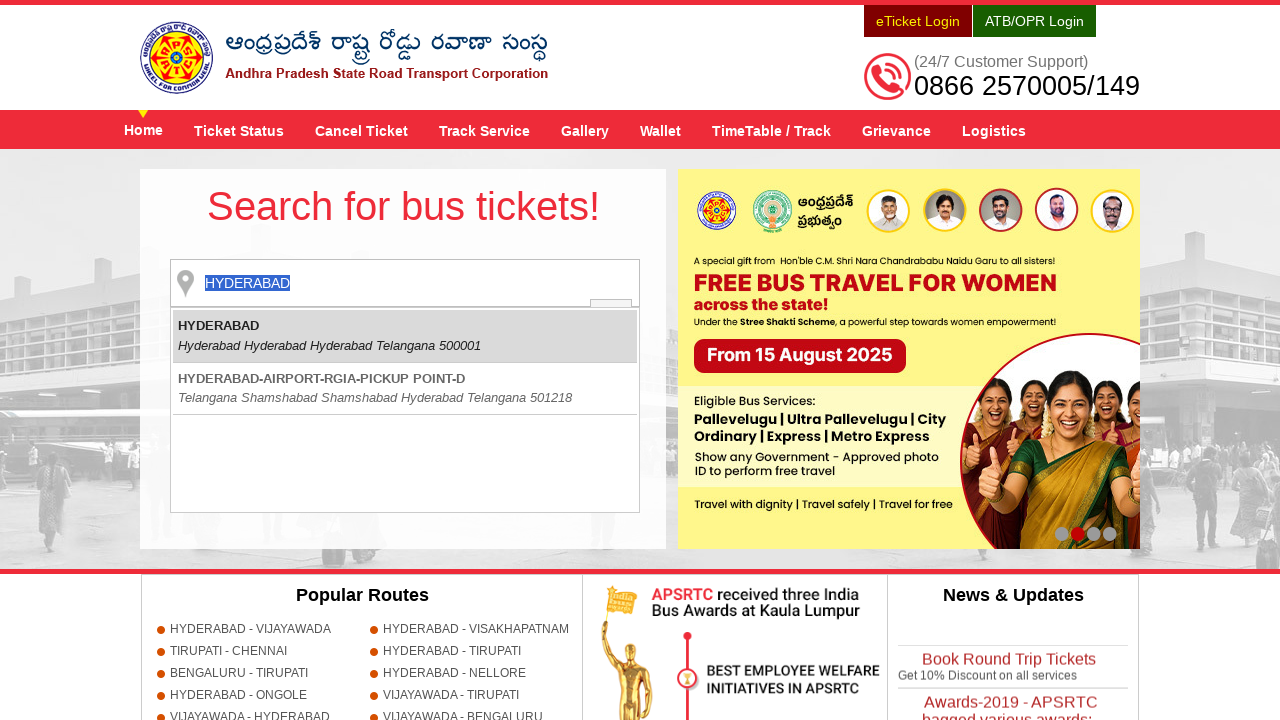

Right-clicked on 'From Place' field to show context menu at (405, 283) on input#fromPlaceName
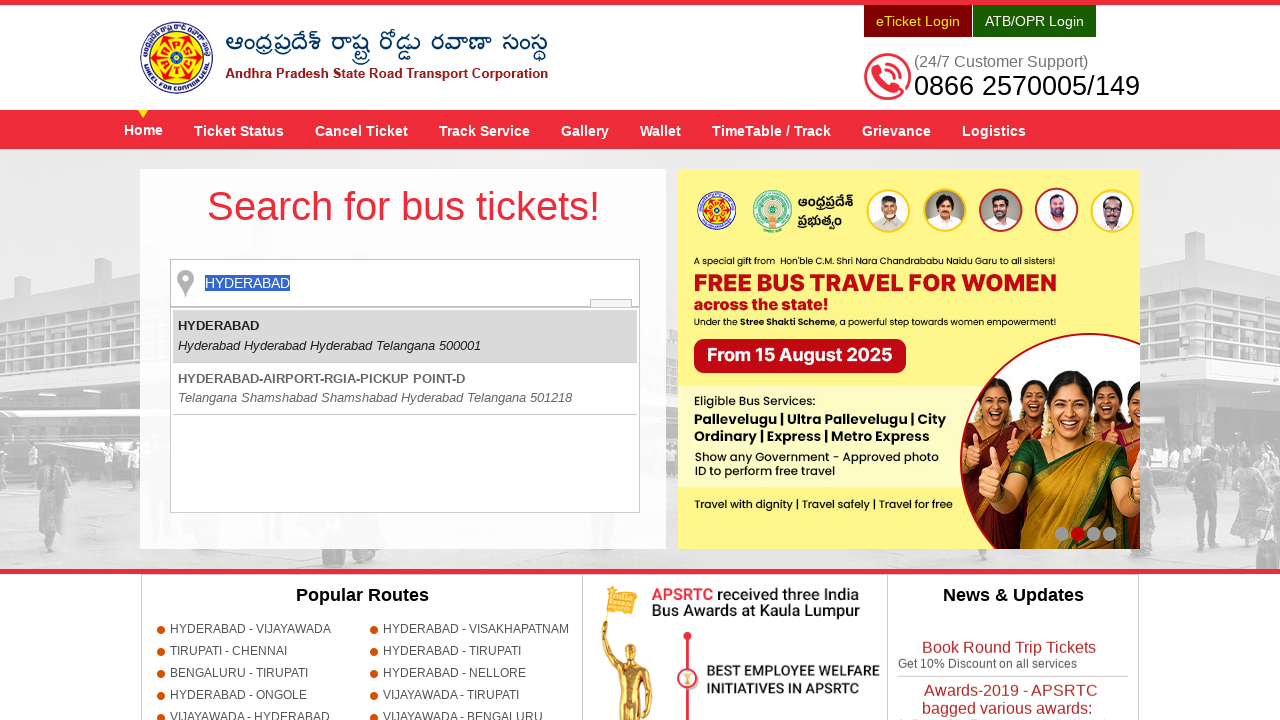

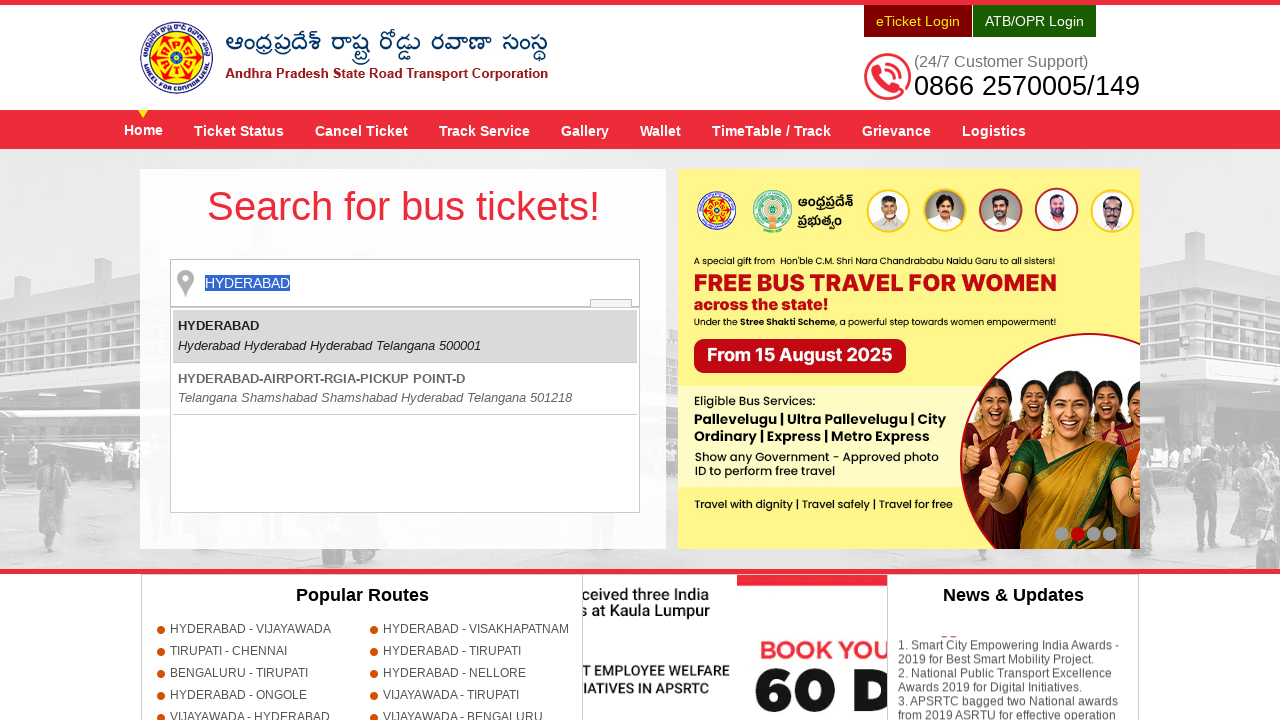